Tests adding items to cart from the recommended items section and verifies cart contents

Starting URL: https://automationexercise.com/

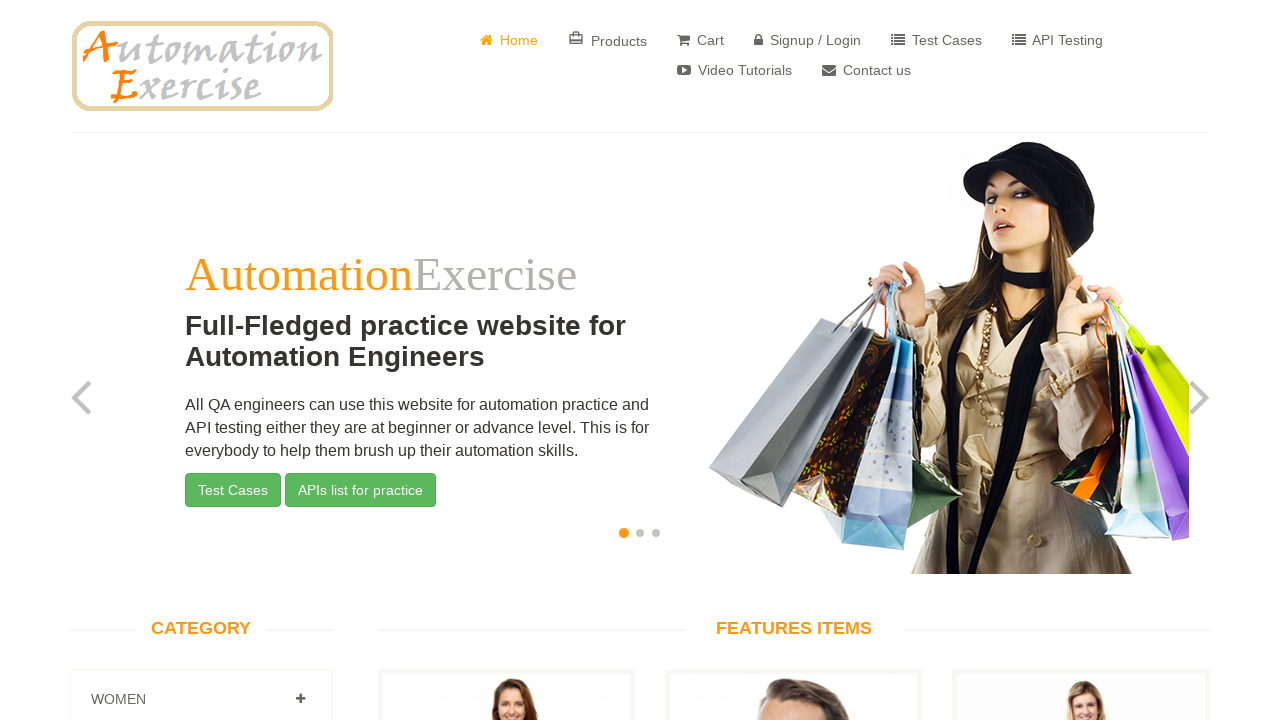

Cookies button not present or click failed on /html/body/div/div[2]/div[2]/div[2]/div[2]/button[1]
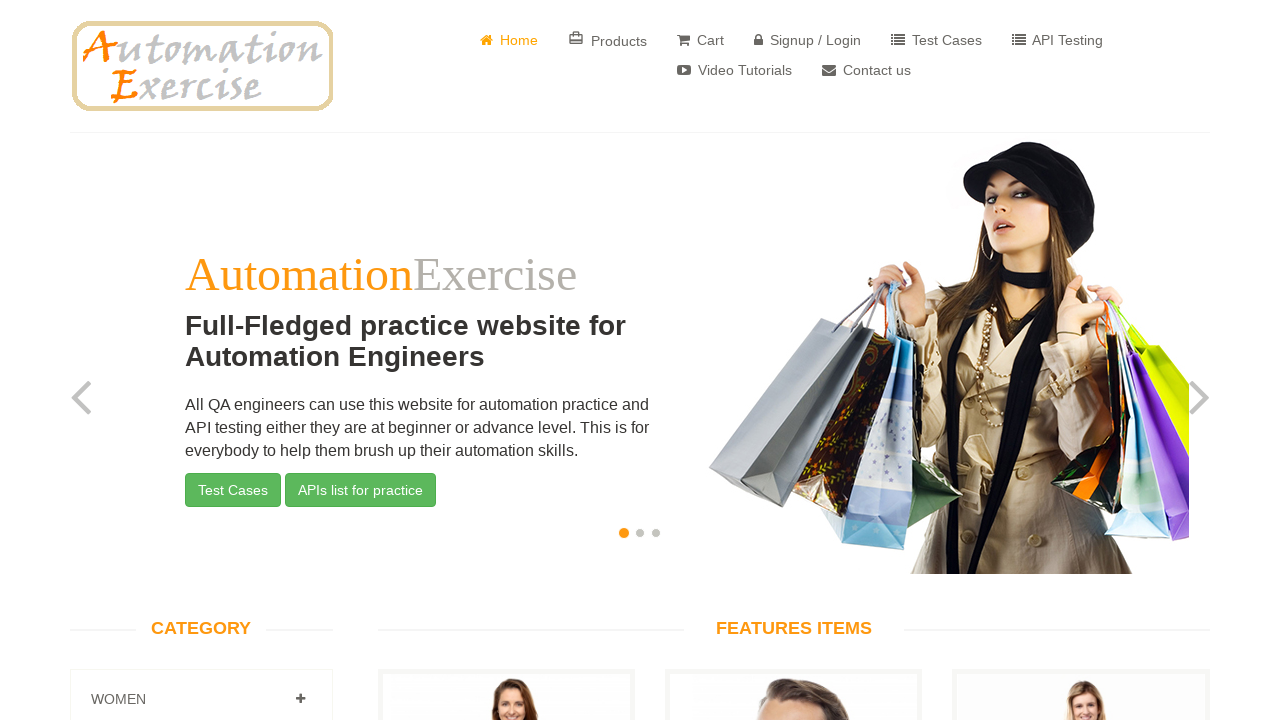

Clicked 'Add to Cart' button on recommended item at (794, 360) on xpath=//*[@id="recommended-item-carousel"]/div/div[2]/div[2]/div/div/div/a
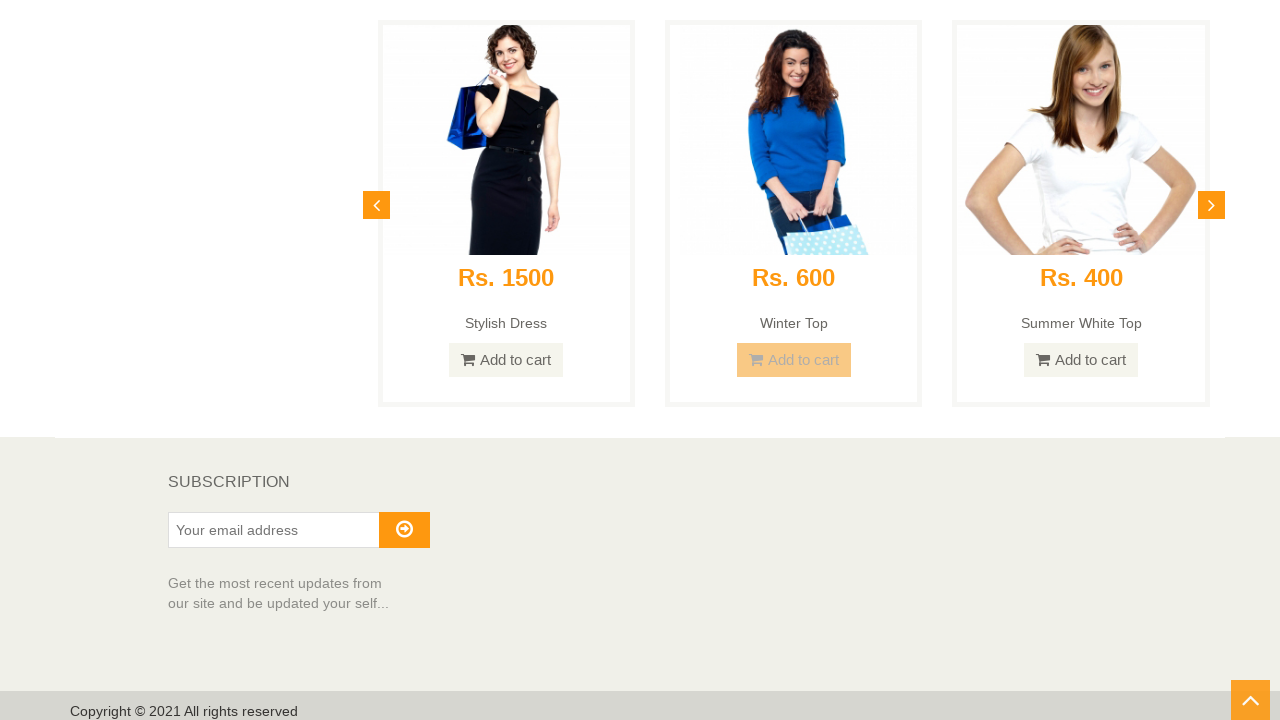

Waited 800ms for cart modal to appear
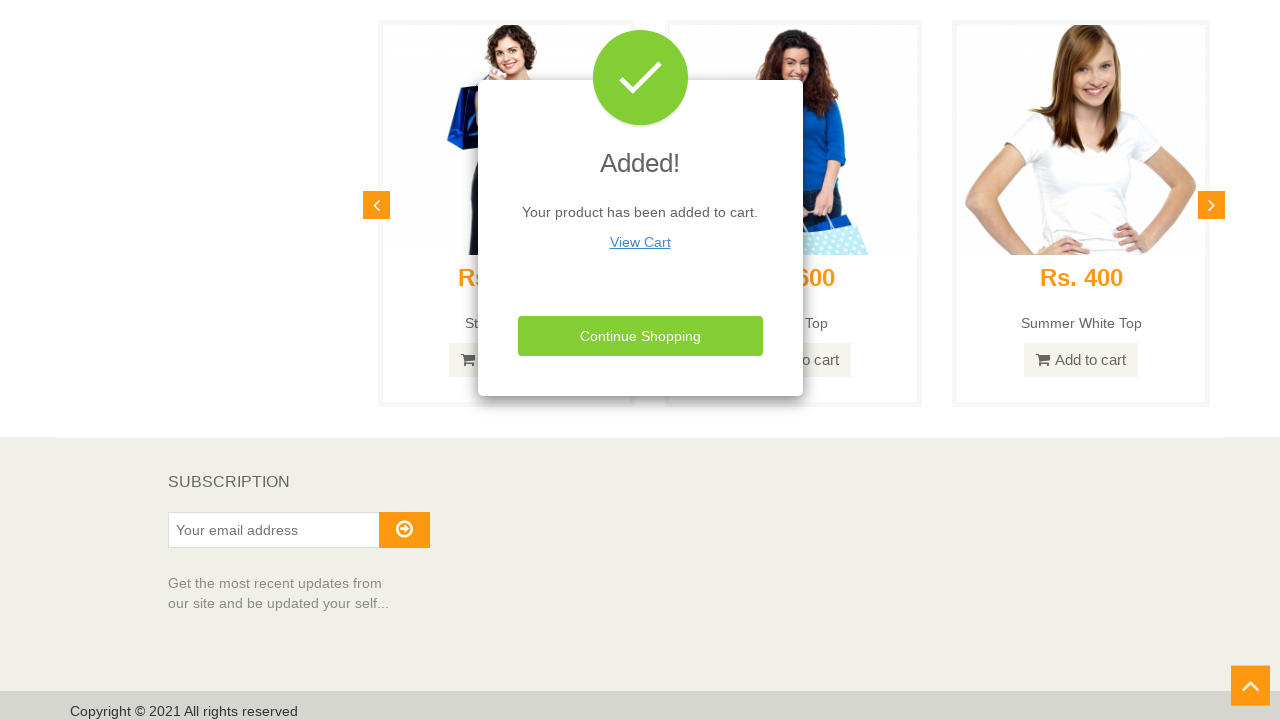

Clicked 'View Cart' link in cart modal at (640, 242) on xpath=//*[@id="cartModal"]/div/div/div[2]/p[2]/a/u
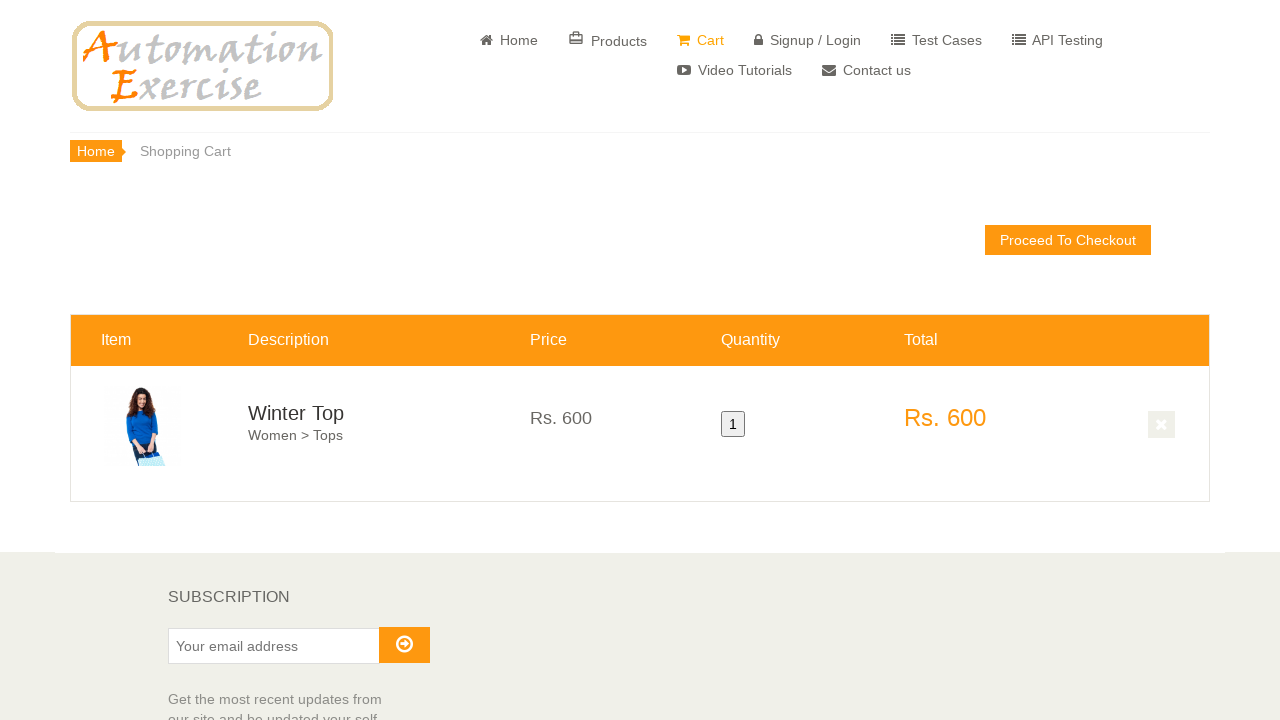

Cart page loaded and product item verified in cart
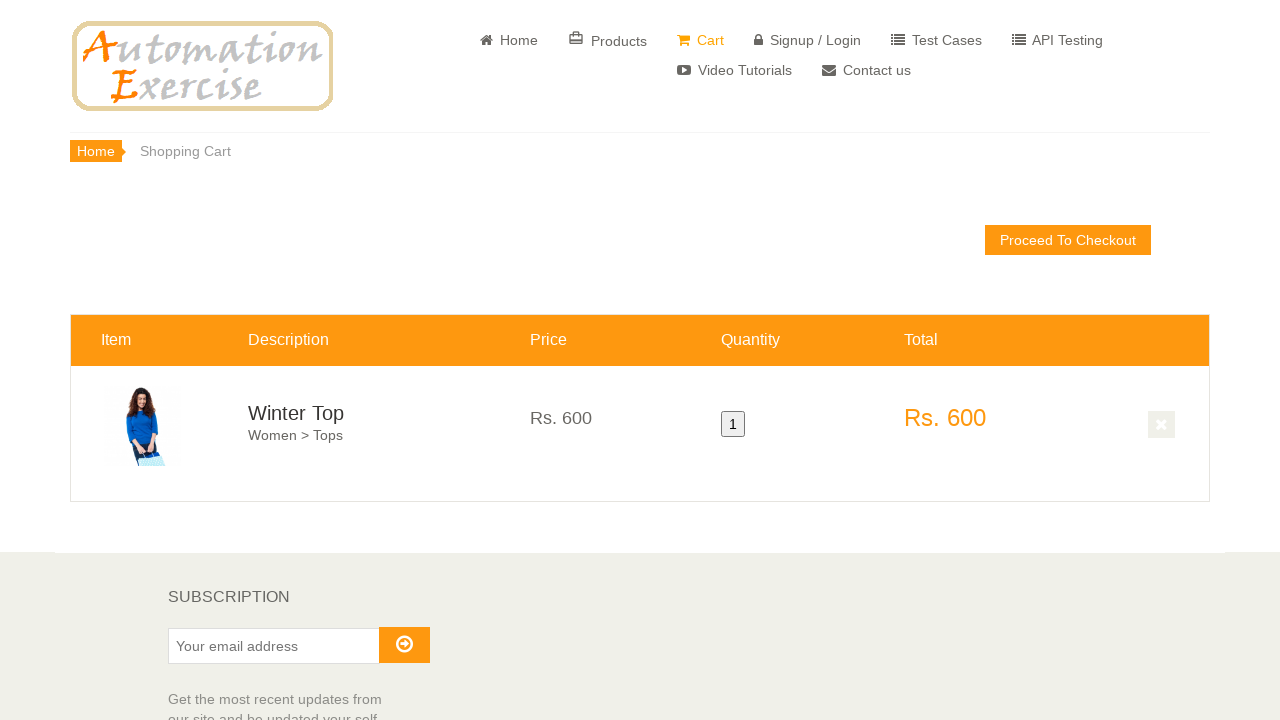

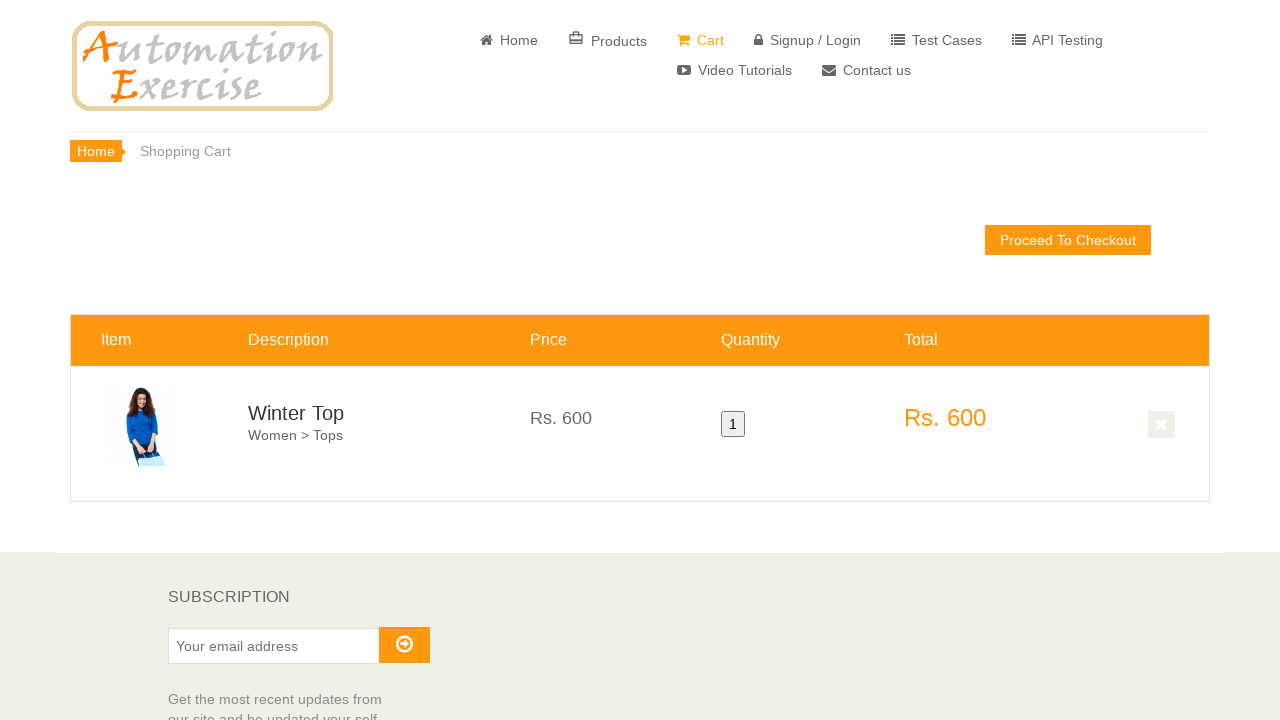